Tests a simple form demo by entering two integers and clicking a button to calculate their sum

Starting URL: https://www.lambdatest.com/selenium-playground/simple-form-demo

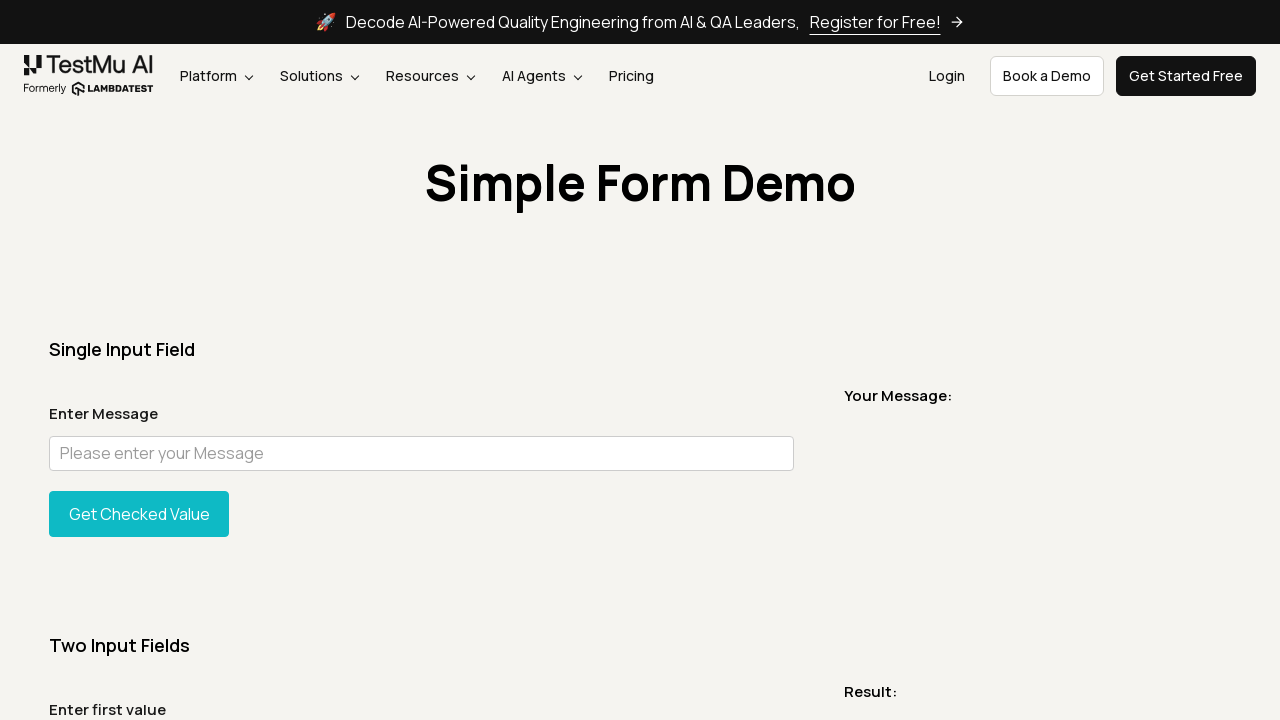

Entered first integer '2' in sum1 field on #sum1
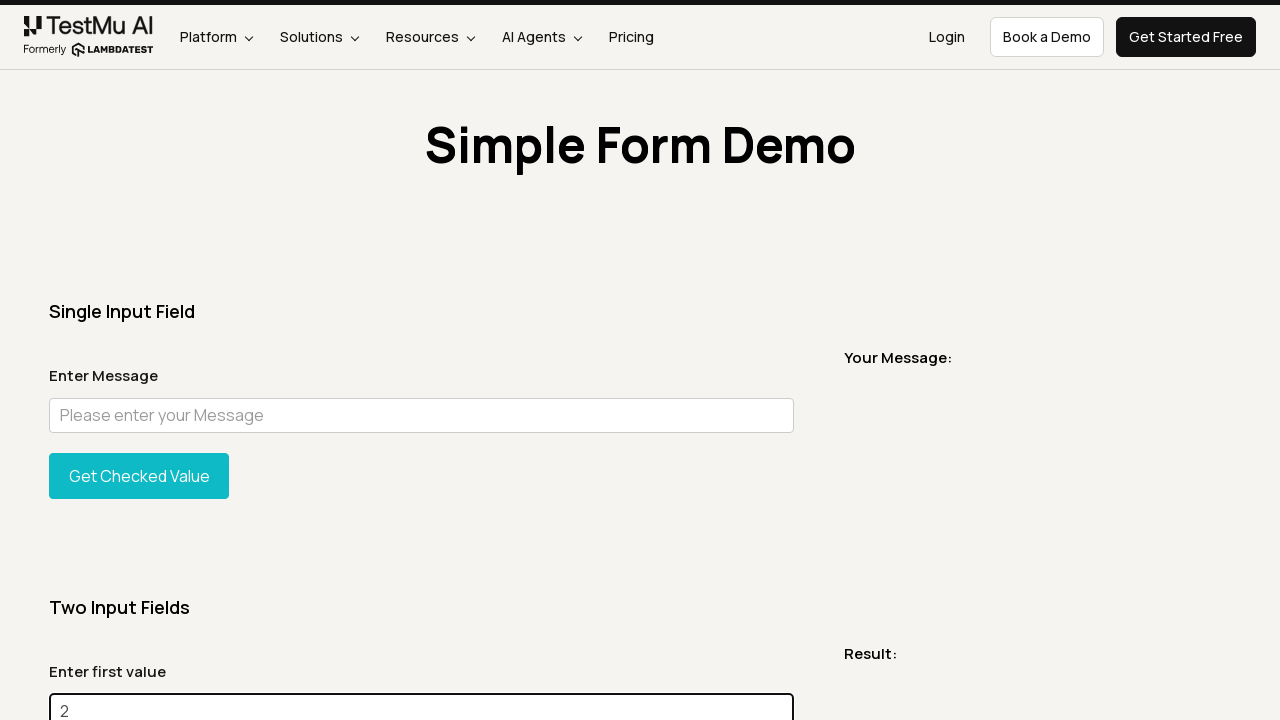

Entered second integer '5' in sum2 field on #sum2
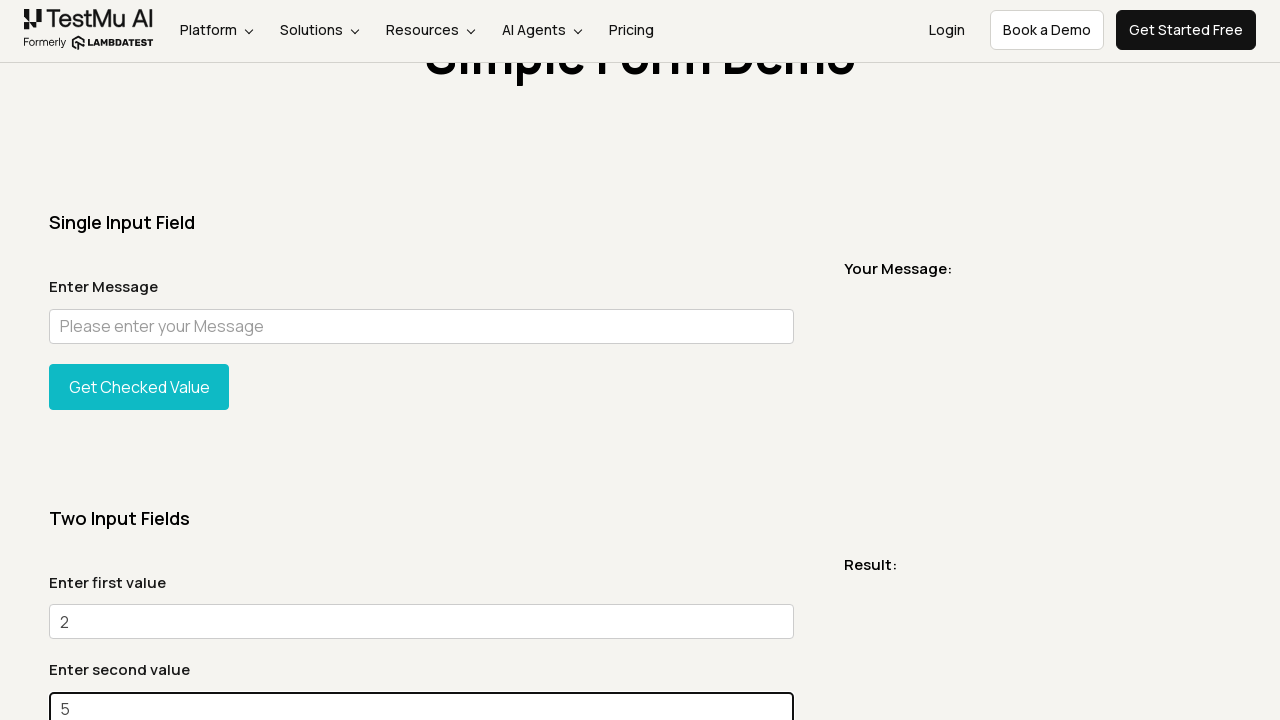

Clicked the 'Get Total' button to calculate sum at (139, 360) on xpath=//*[@id='gettotal']/button
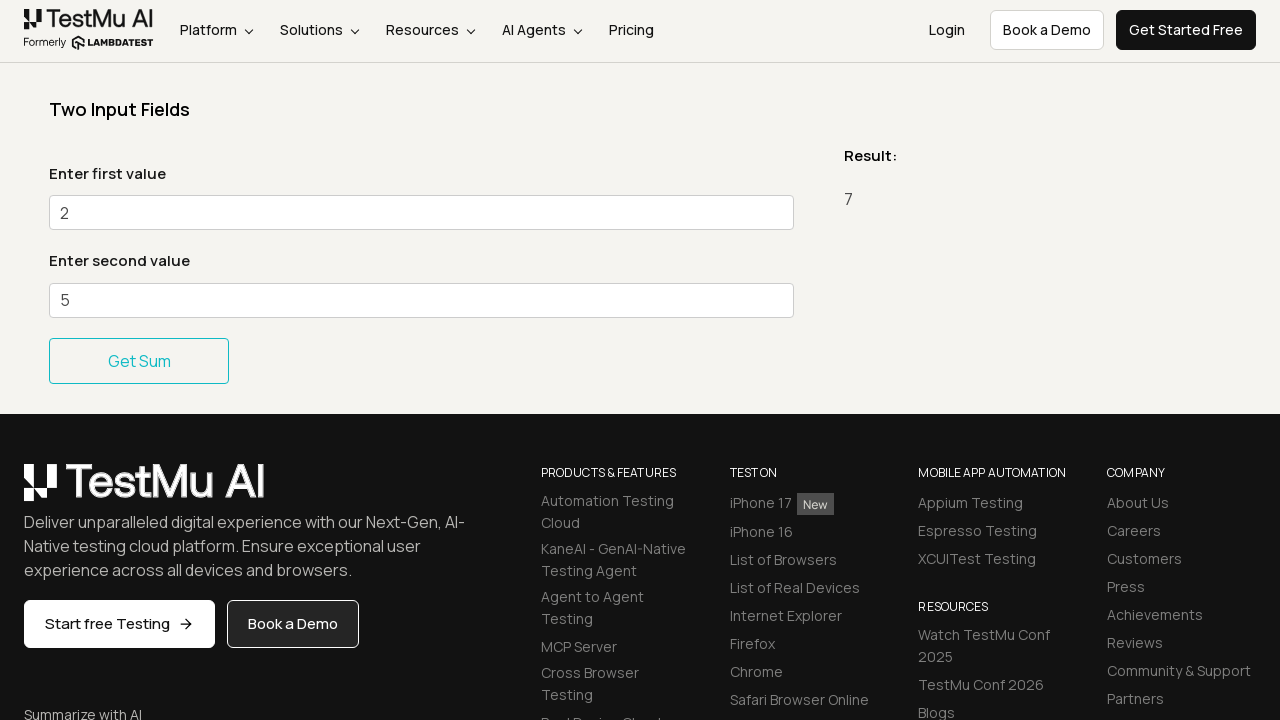

Result message displayed showing sum of 7
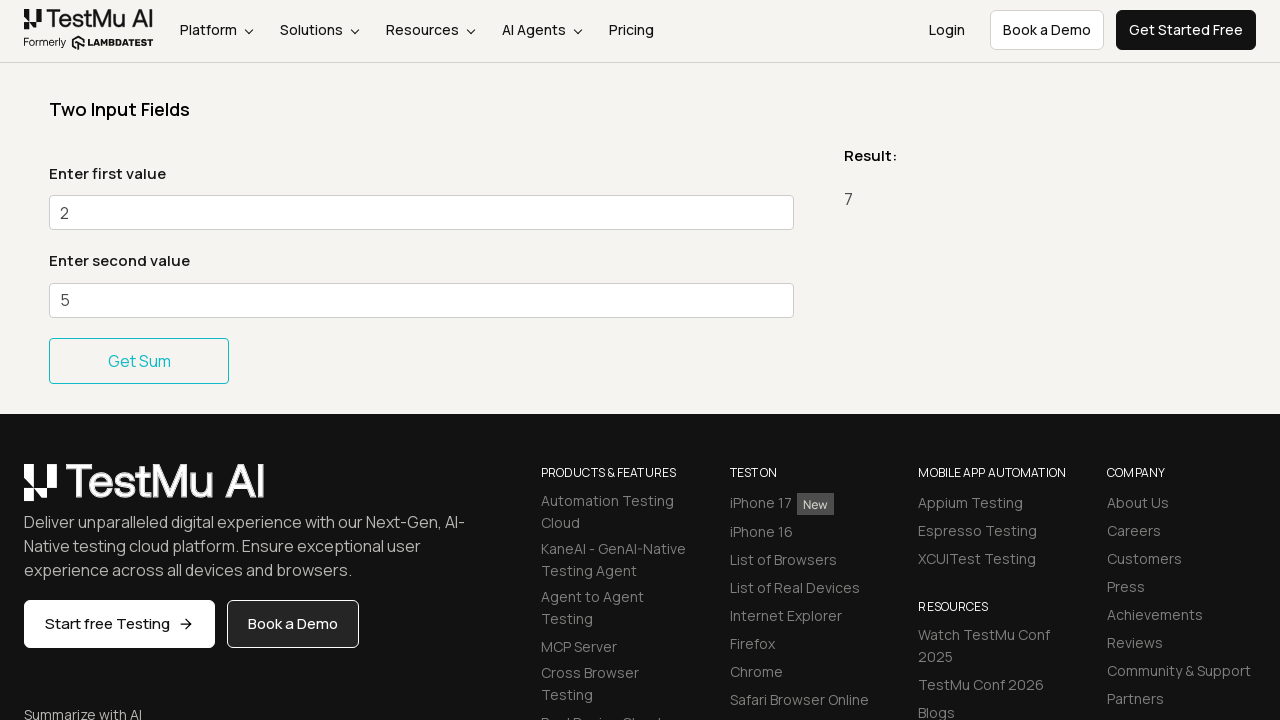

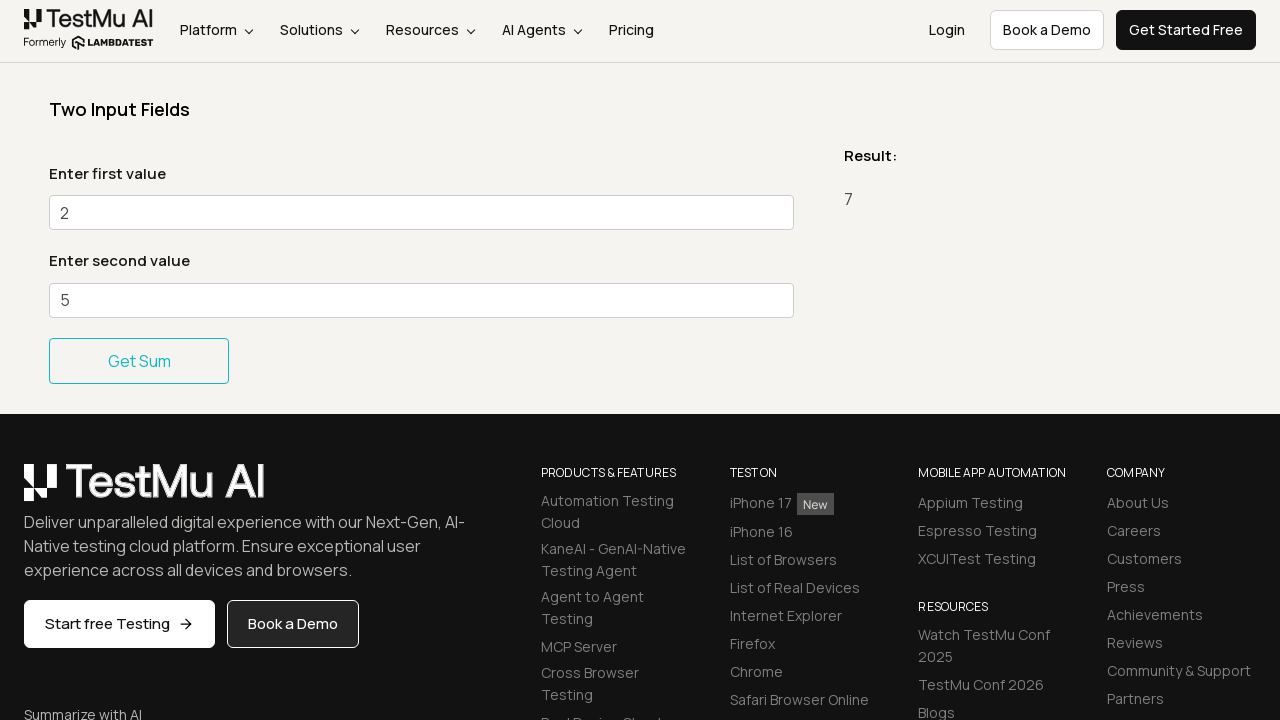